Navigates to the disappearing elements page and refreshes the page multiple times

Starting URL: https://the-internet.herokuapp.com/

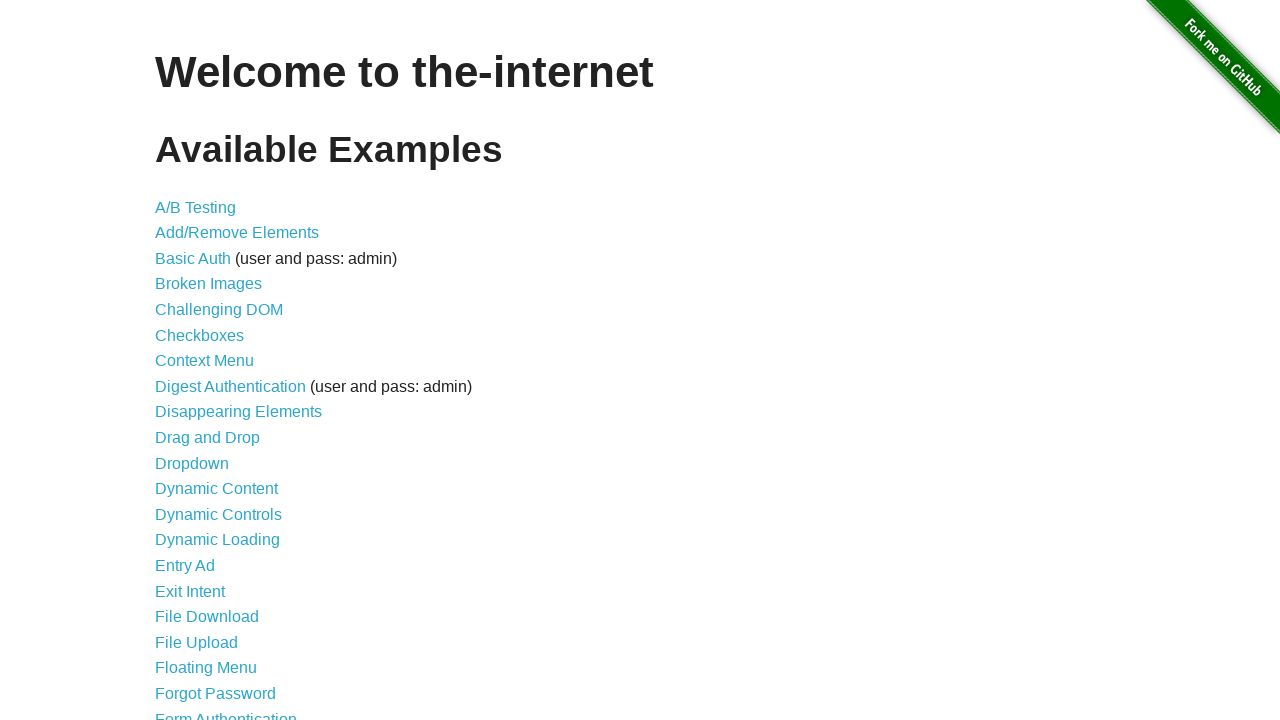

Clicked on Disappearing Elements link at (238, 412) on text=Disappearing Elements
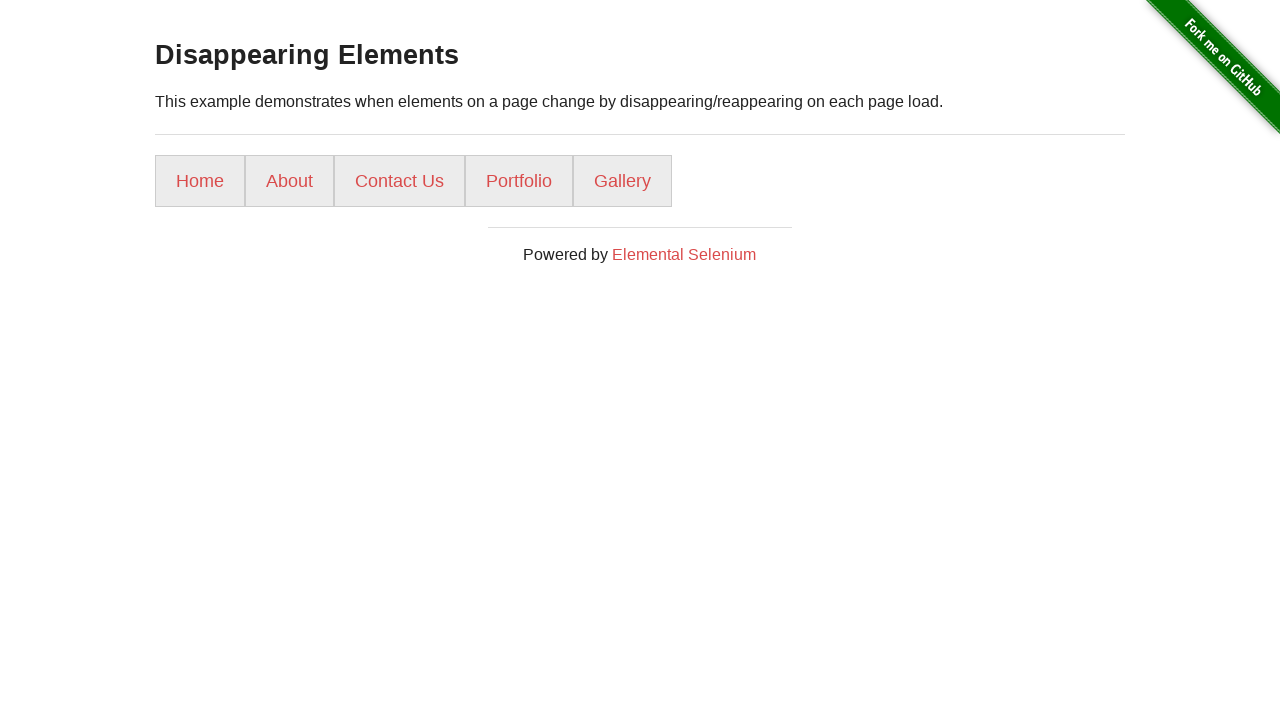

Reloaded page (refresh 1 of 6)
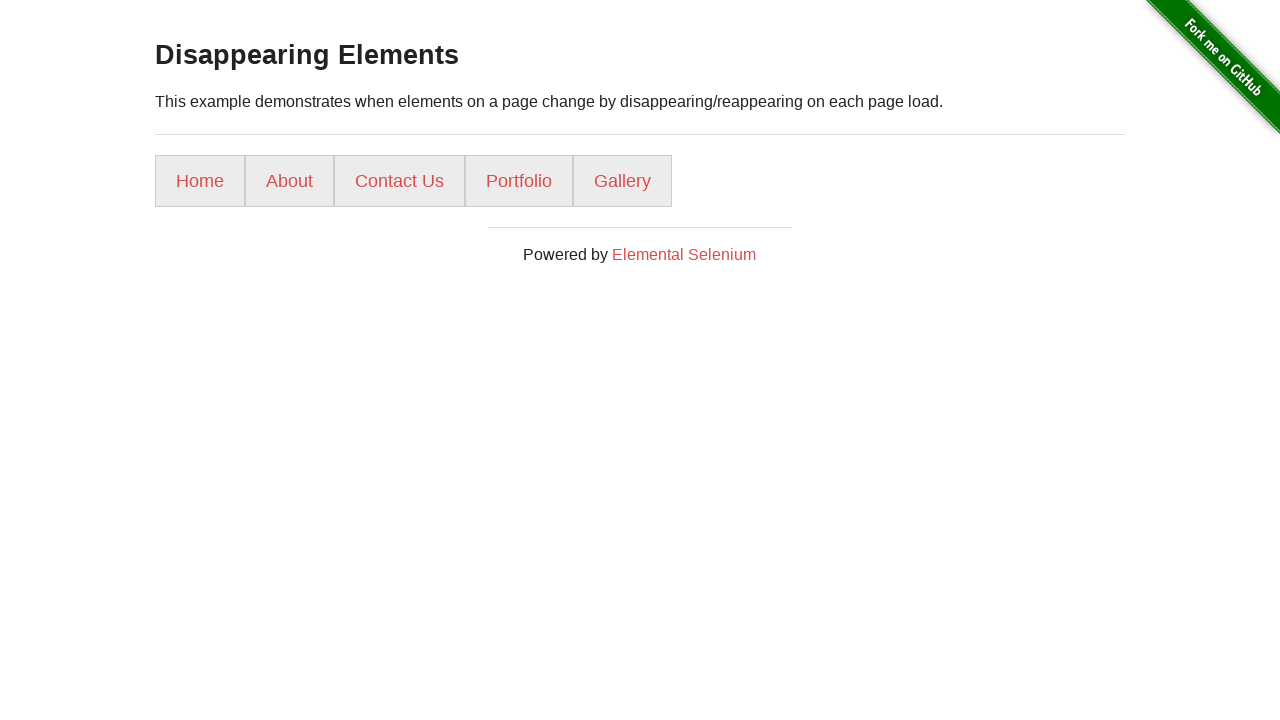

Reloaded page (refresh 2 of 6)
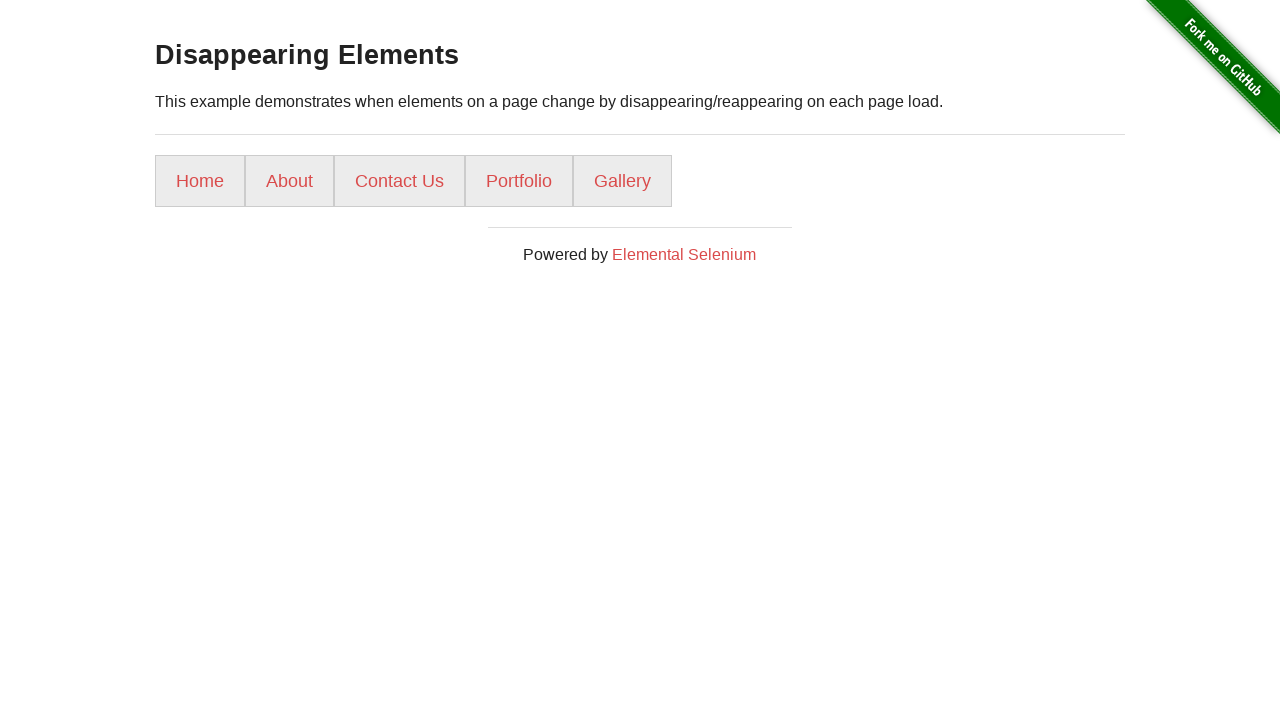

Reloaded page (refresh 3 of 6)
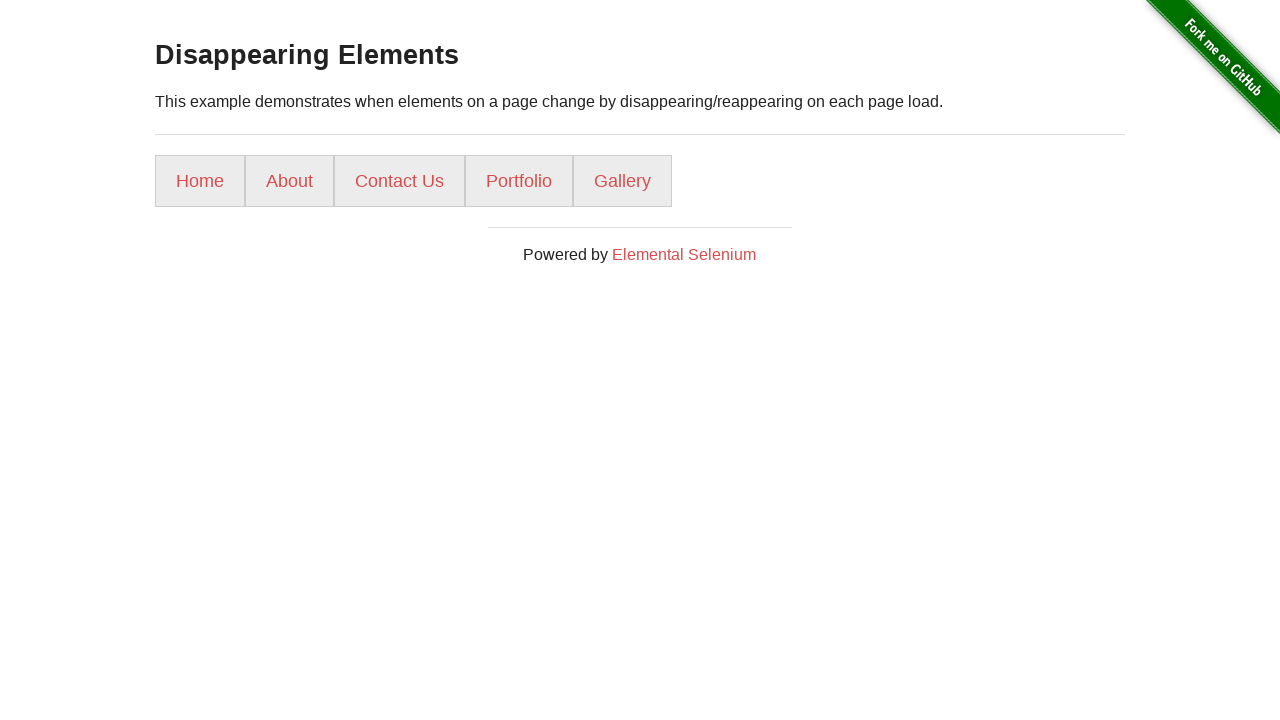

Reloaded page (refresh 4 of 6)
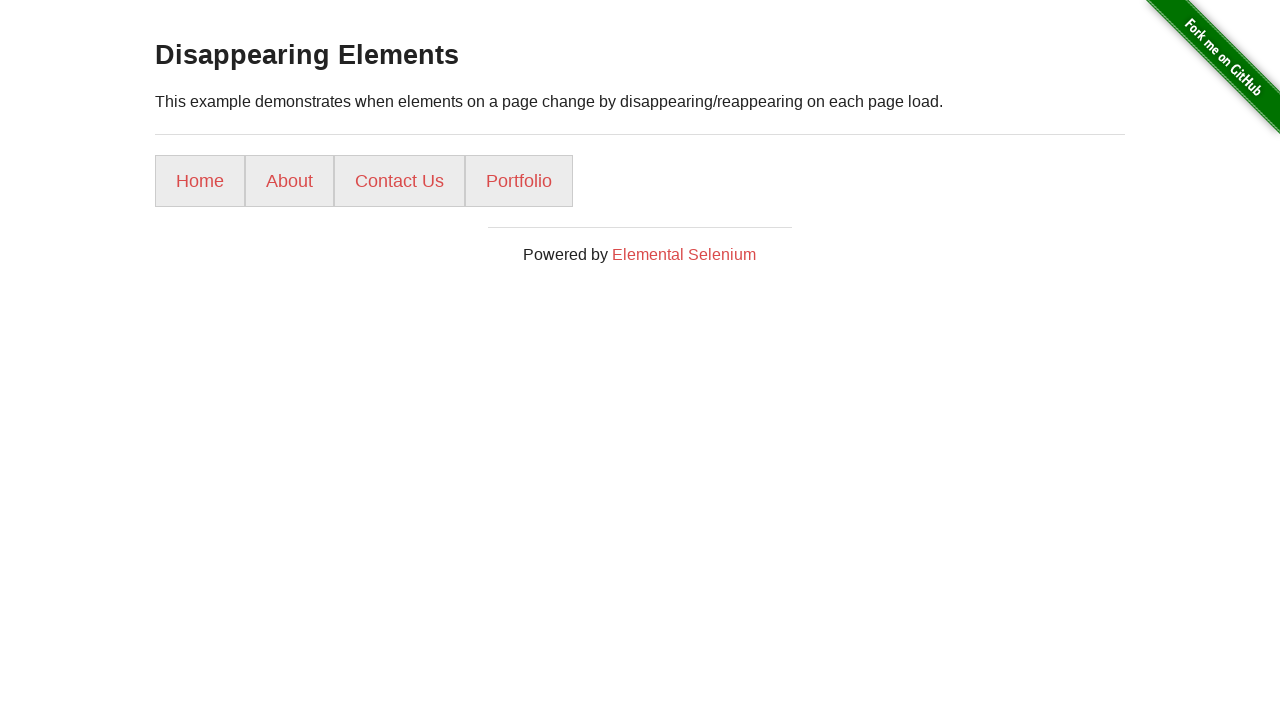

Reloaded page (refresh 5 of 6)
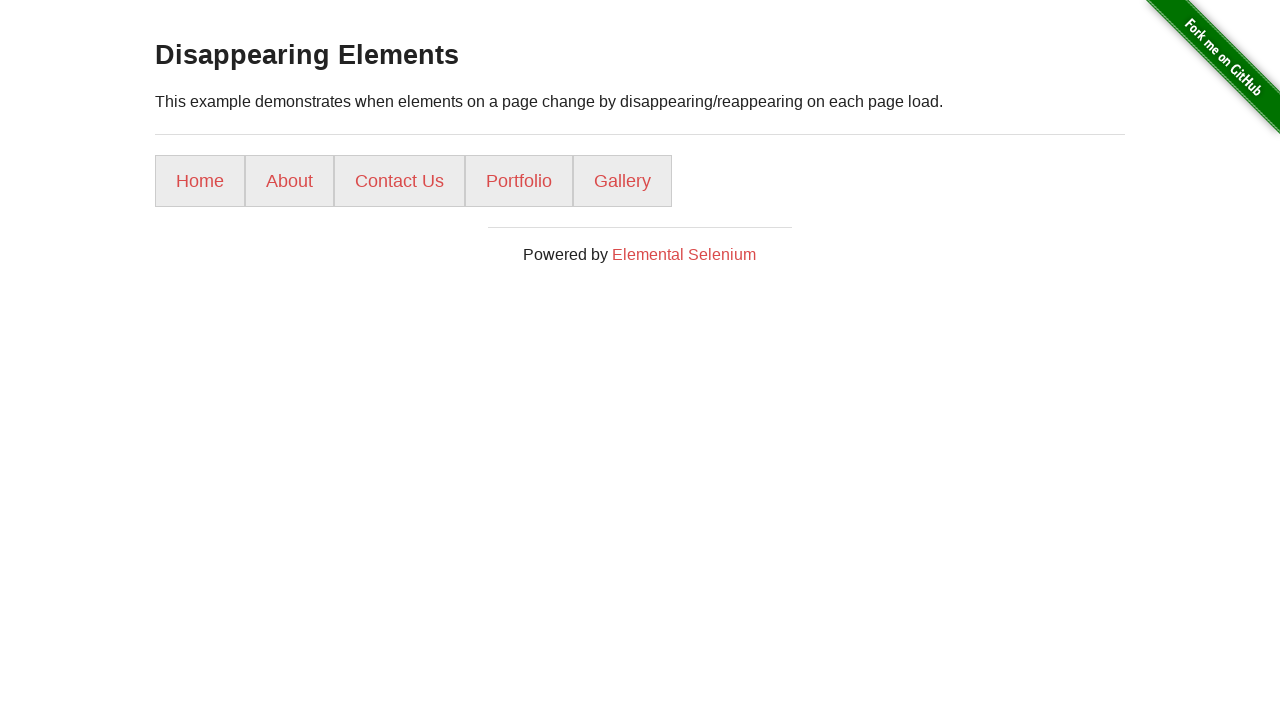

Reloaded page (refresh 6 of 6)
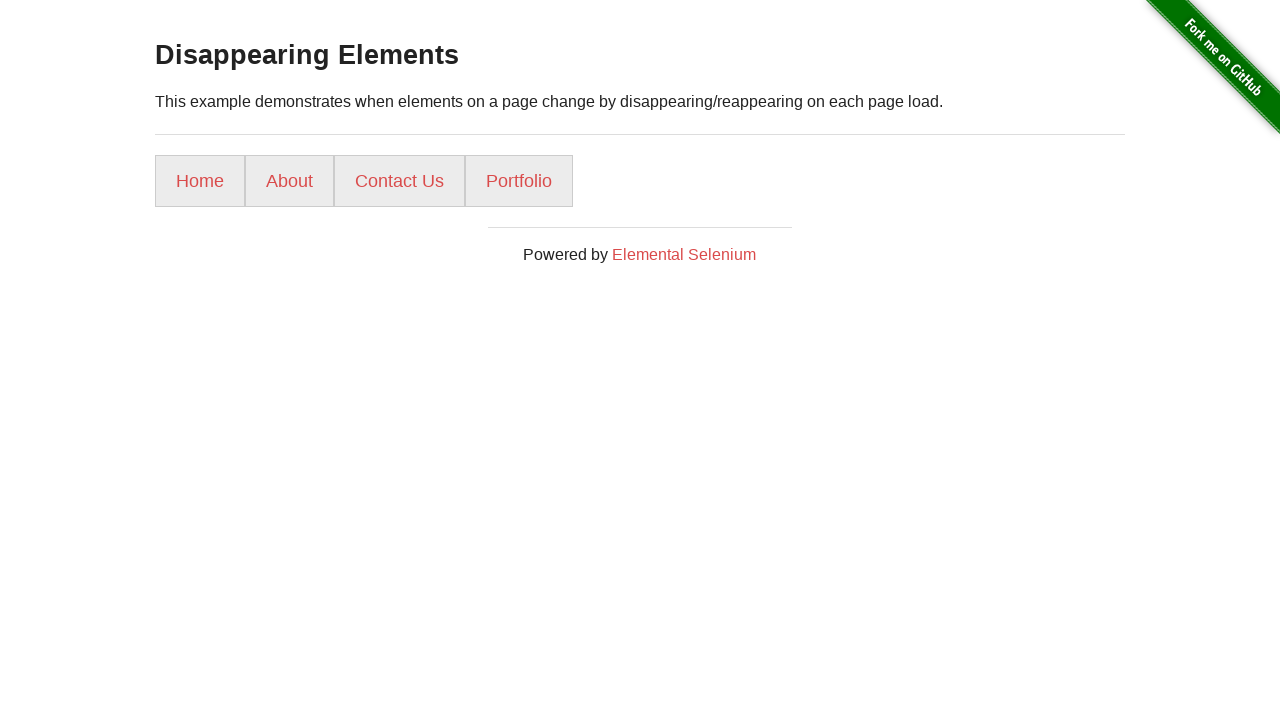

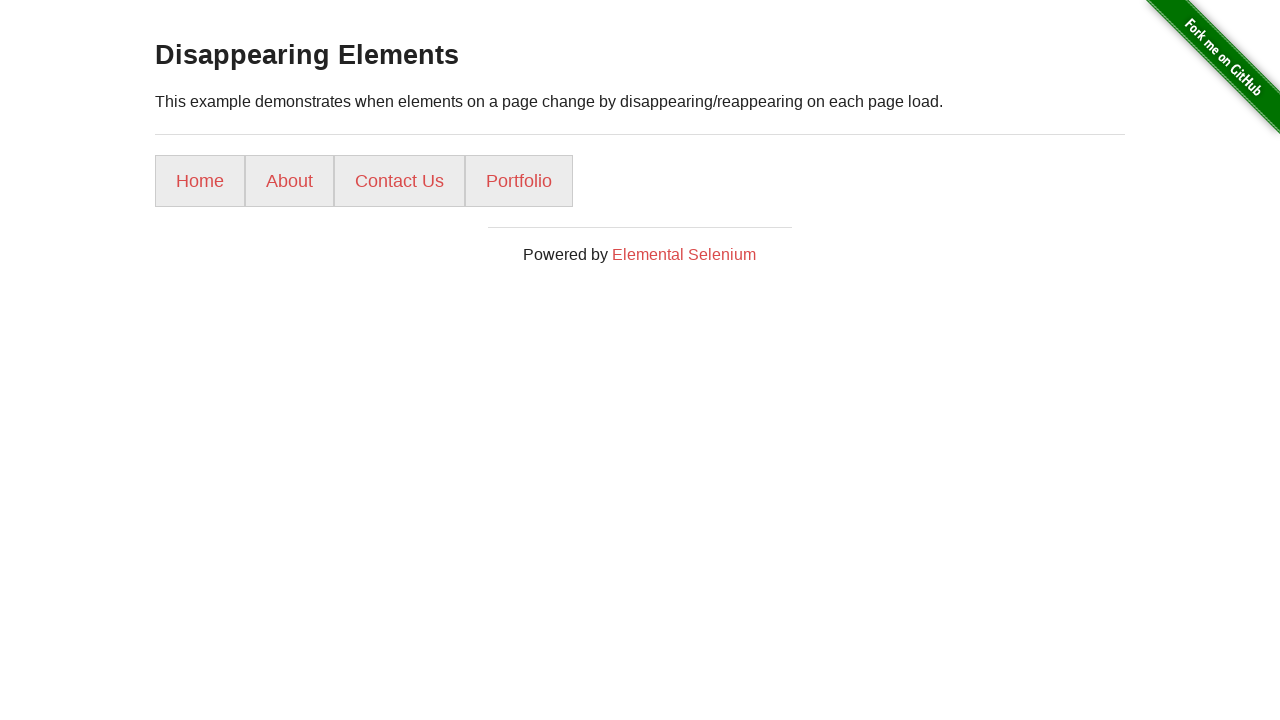